Tests the onboarding flow by navigating through multiple onboarding screens using the Next button, eventually arriving at the login page

Starting URL: https://traxionpay-app.web.app/#/login

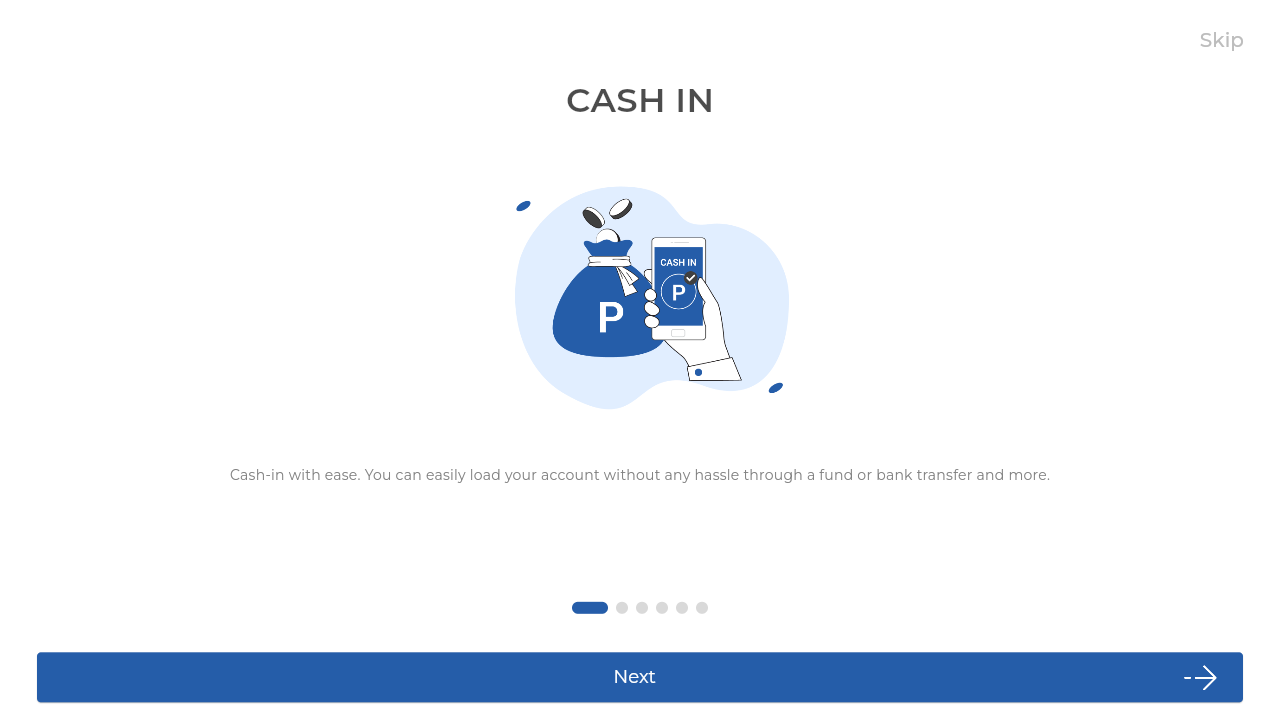

Verified redirect to onboarding page
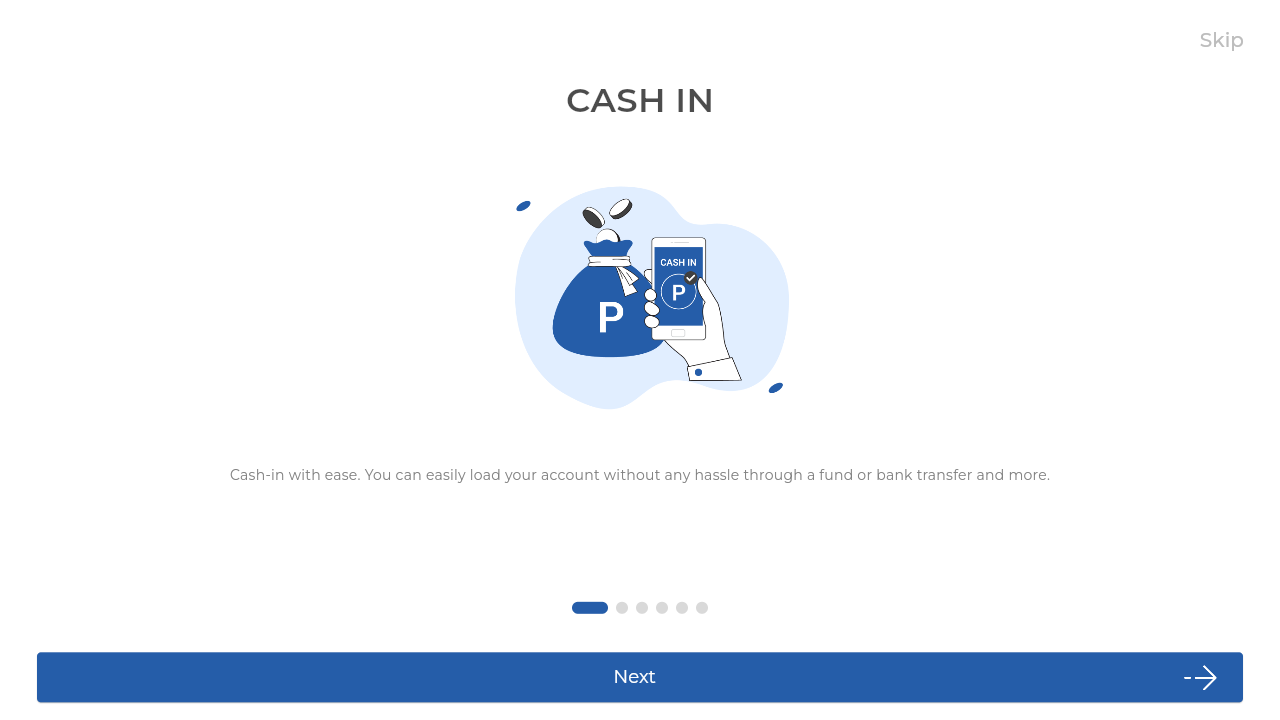

Onboarding content became visible
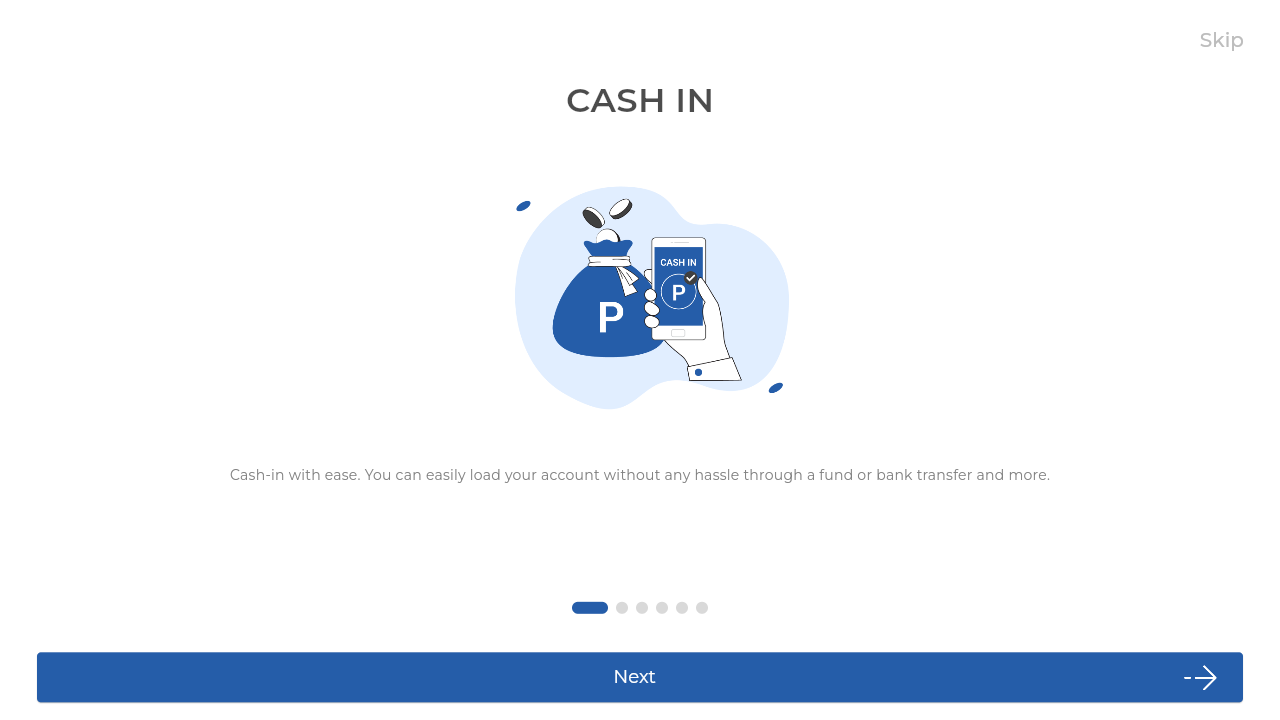

Clicked Next button to proceed to onboarding screen 2 at (640, 677) on internal:role=button[name="Next"i]
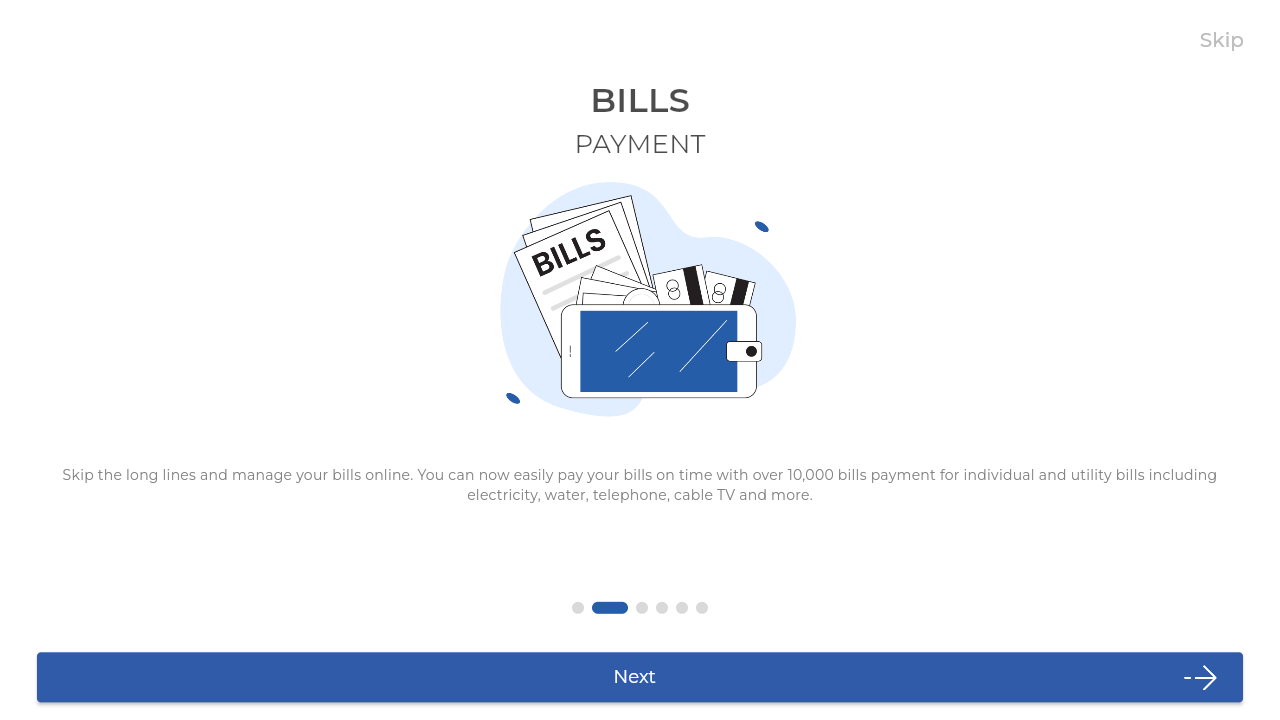

Waited for onboarding screen 2 to load
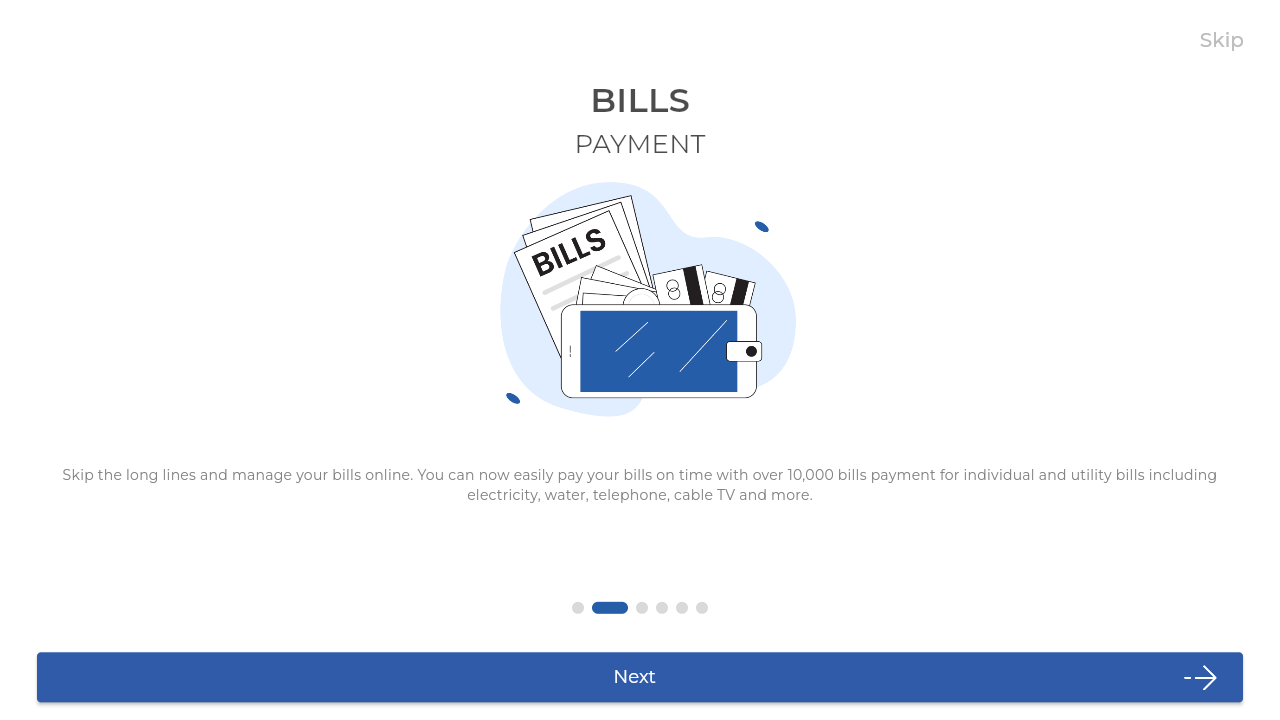

Clicked Next button to proceed to onboarding screen 3 at (640, 677) on internal:role=button[name="Next"i]
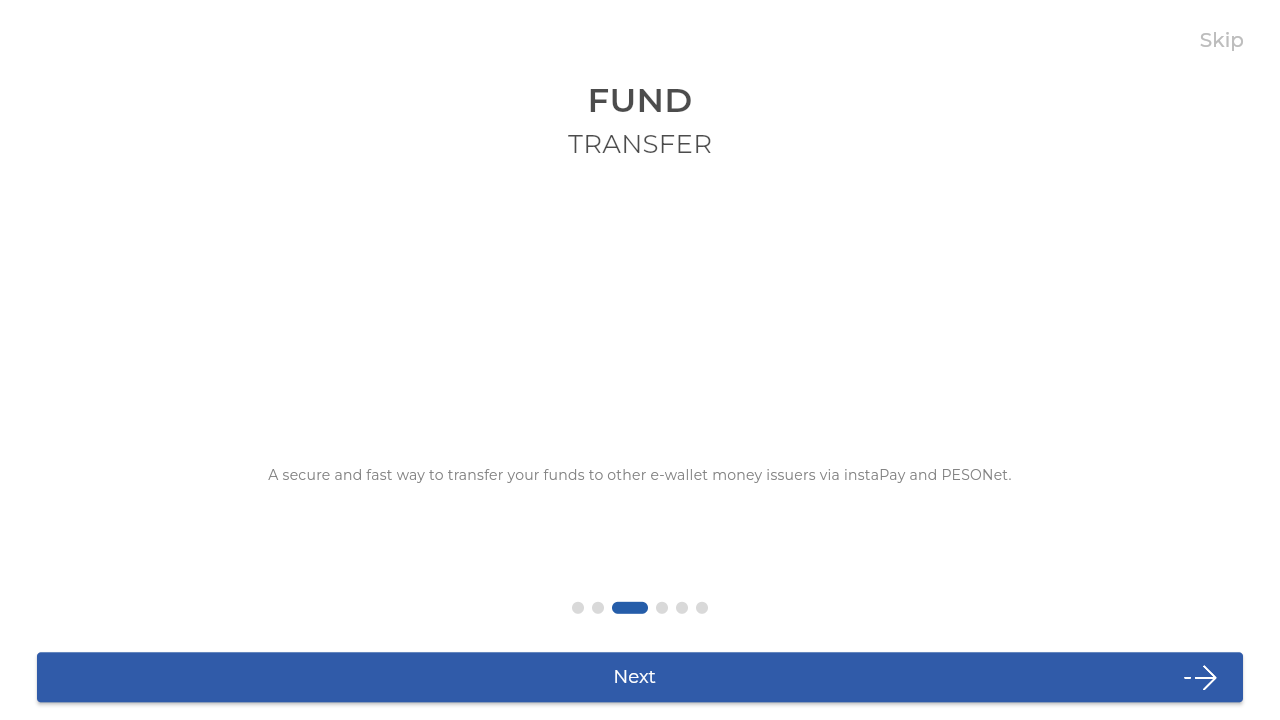

Waited for onboarding screen 3 to load
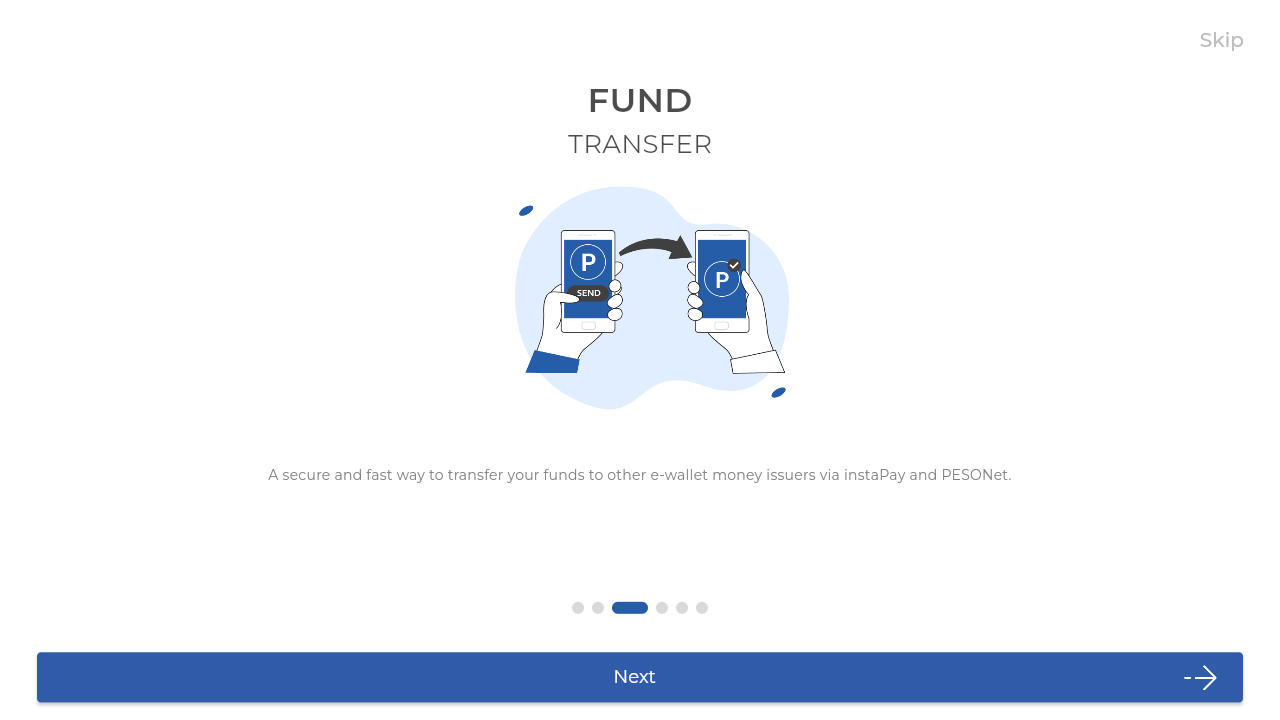

Clicked Next button to proceed to onboarding screen 4 at (640, 677) on internal:role=button[name="Next"i]
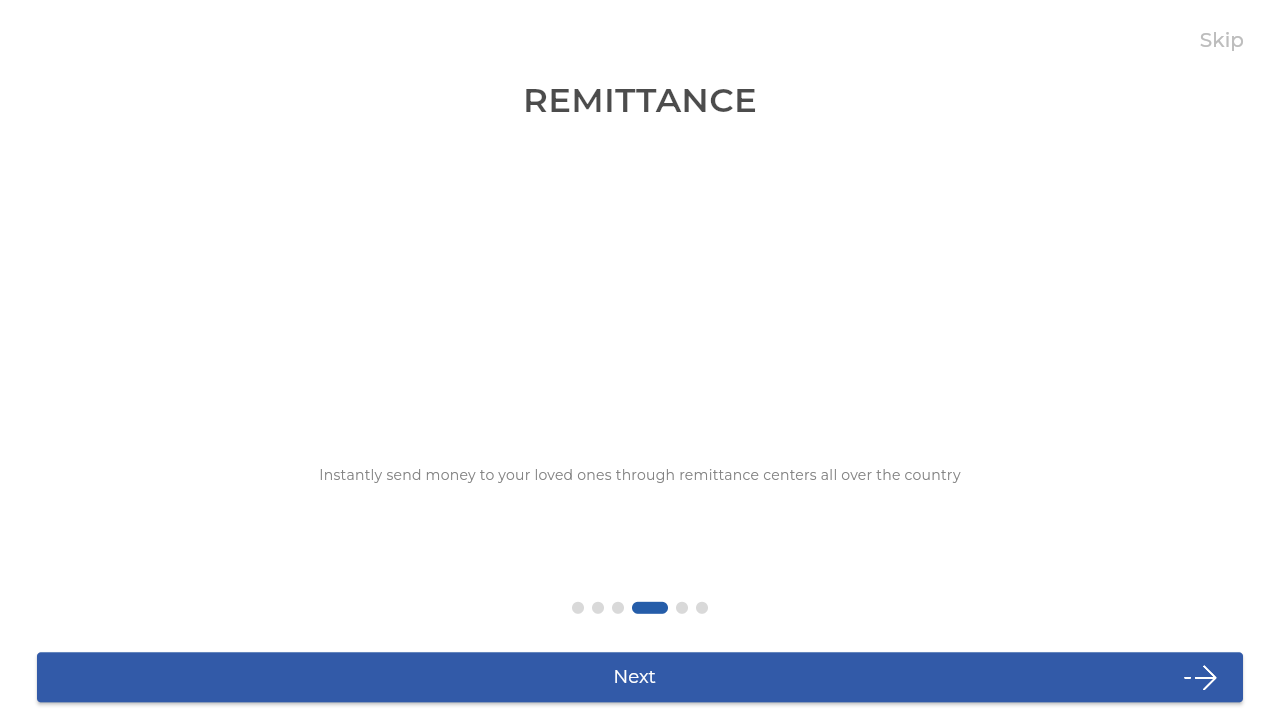

Waited for onboarding screen 4 to load
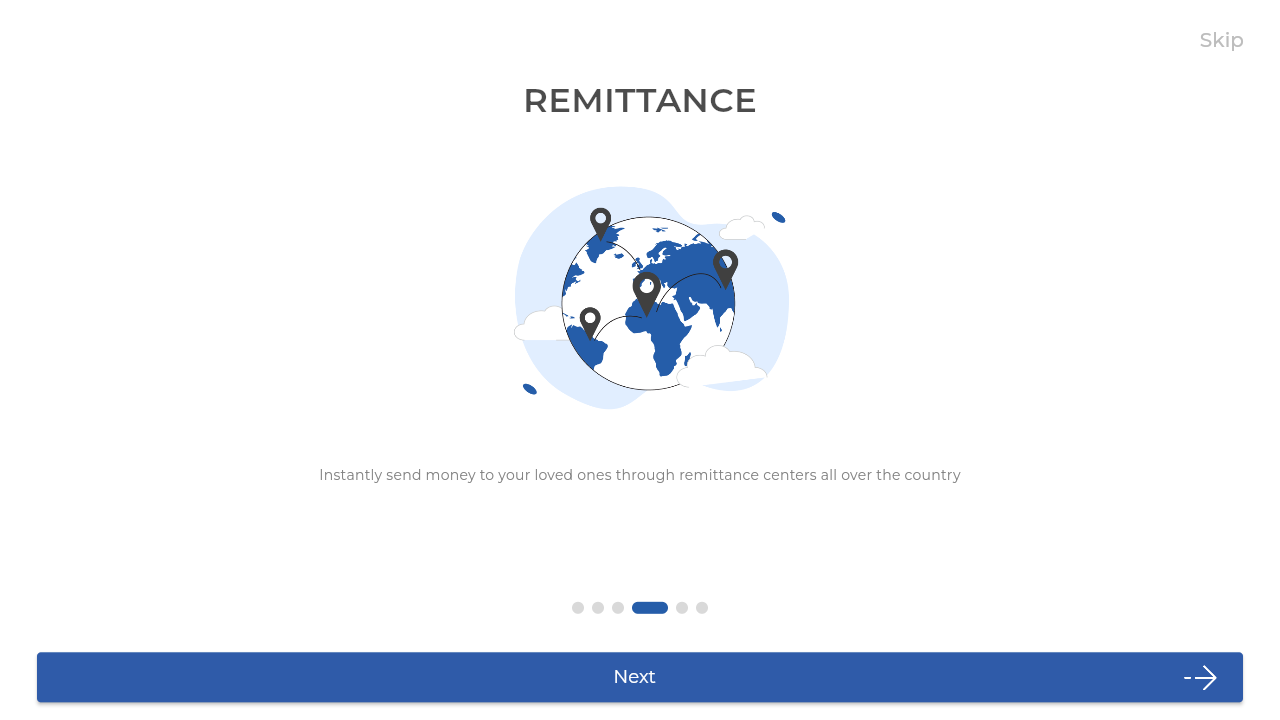

Clicked Next button to proceed to onboarding screen 5 at (640, 677) on internal:role=button[name="Next"i]
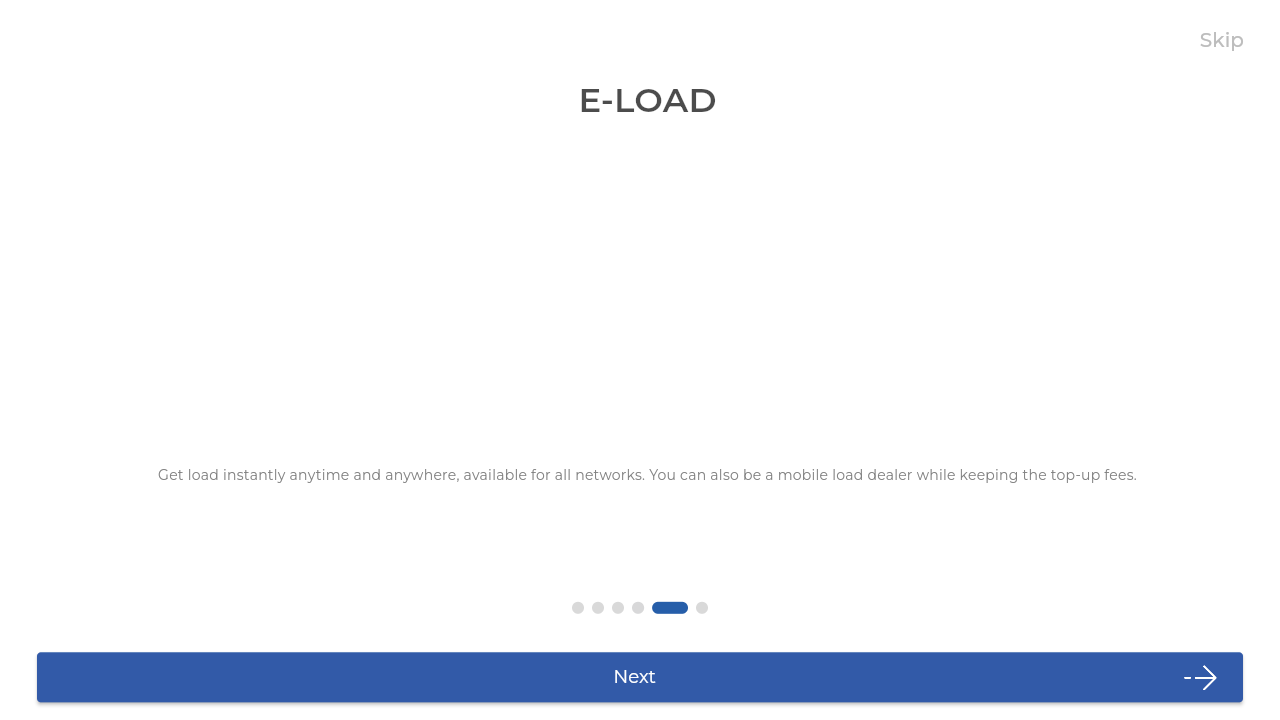

Waited for onboarding screen 5 to load
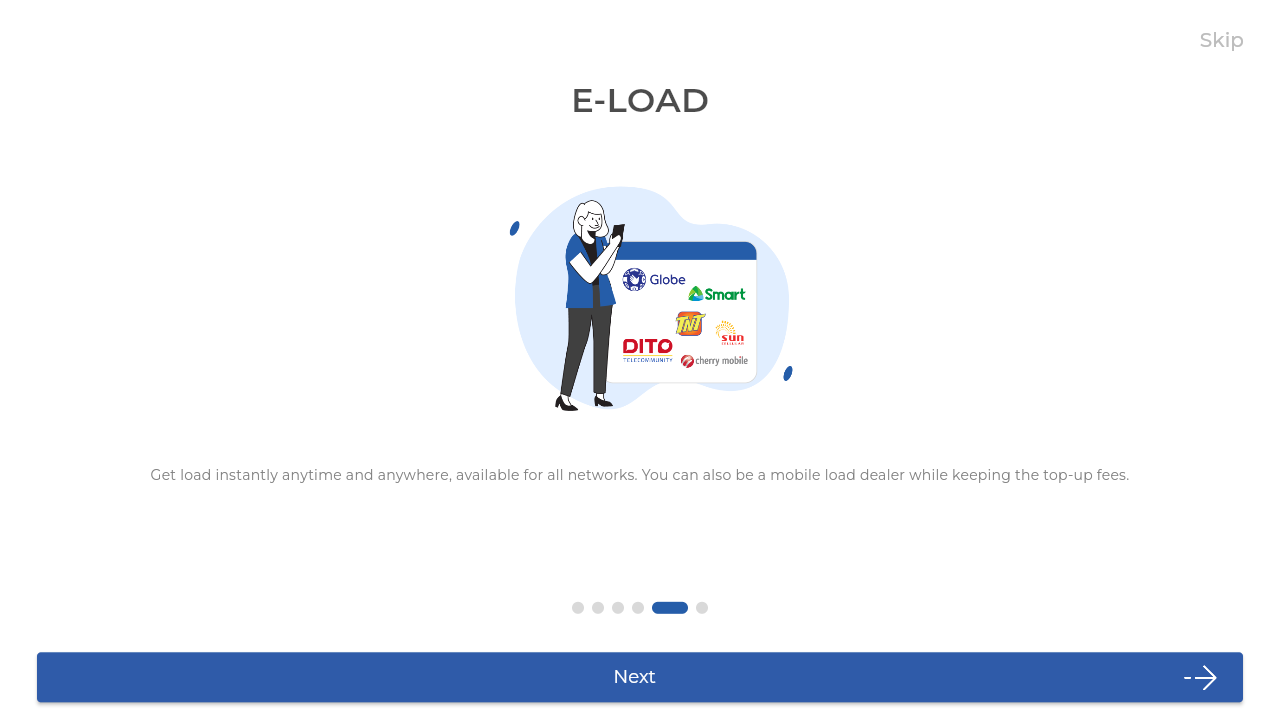

Clicked Next button to proceed to onboarding screen 6 at (640, 677) on internal:role=button[name="Next"i]
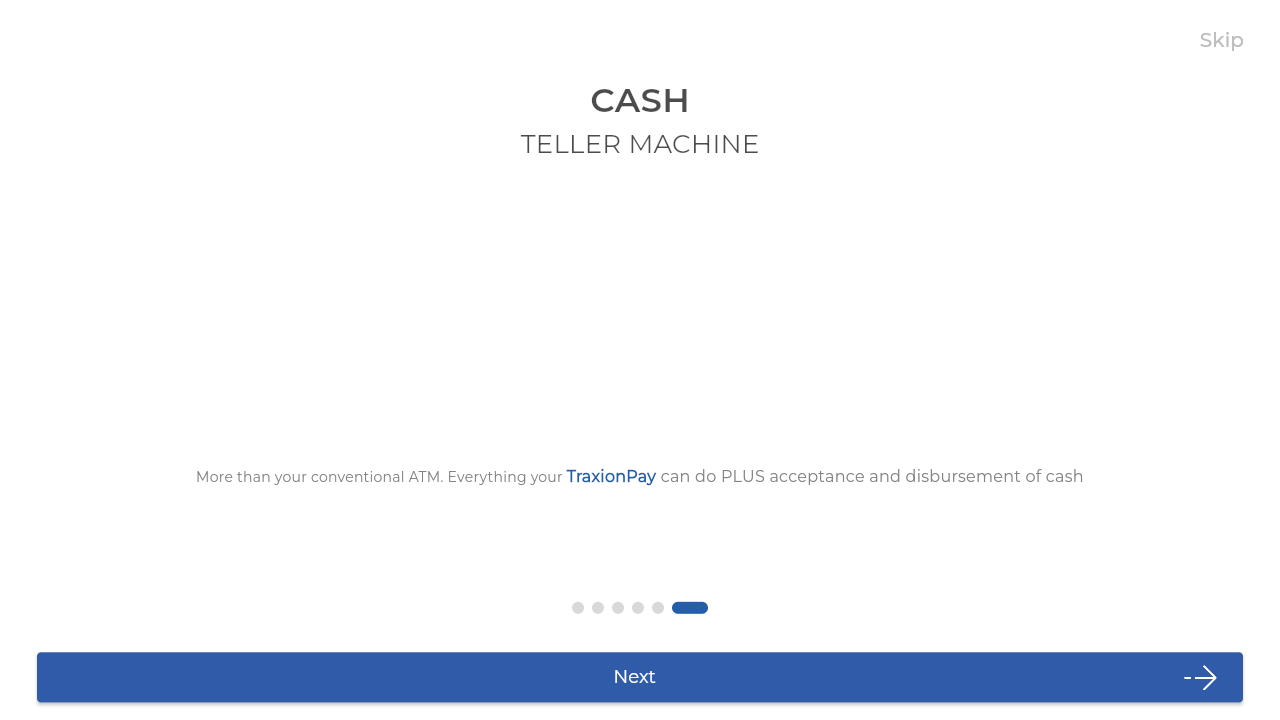

Waited for onboarding screen 6 to load
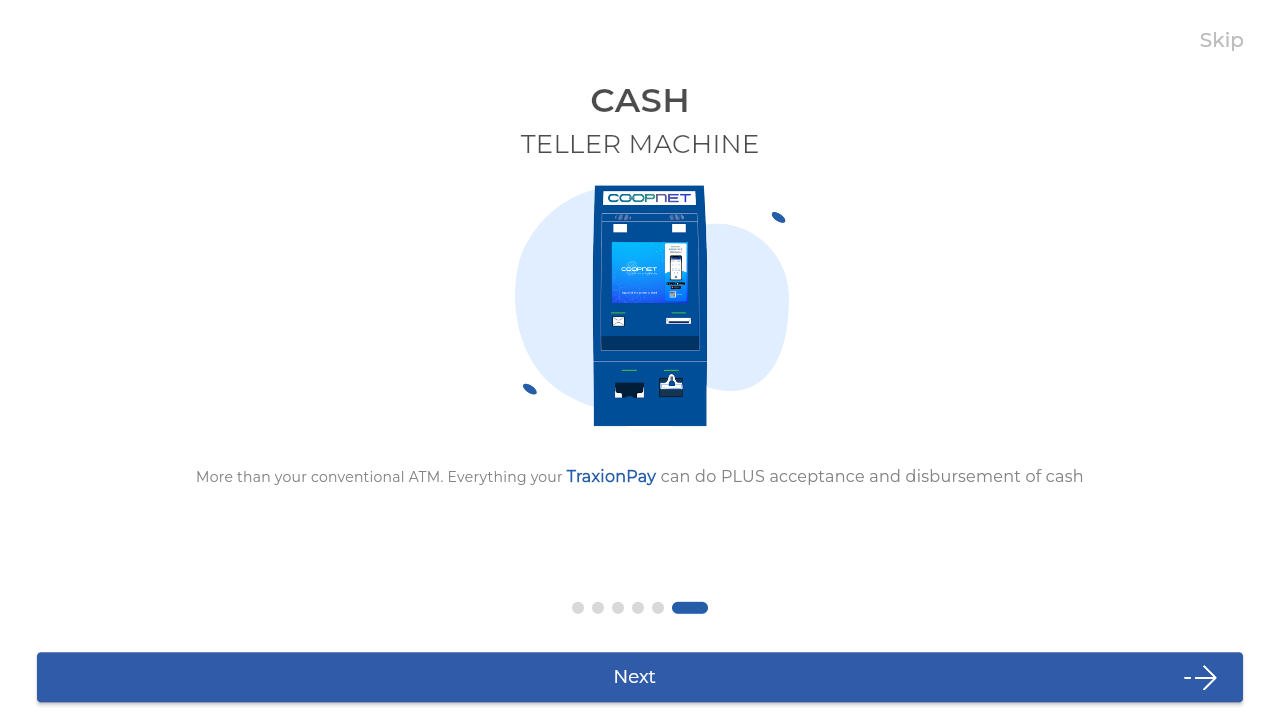

Clicked Next button to proceed to onboarding screen 7 at (640, 677) on internal:role=button[name="Next"i]
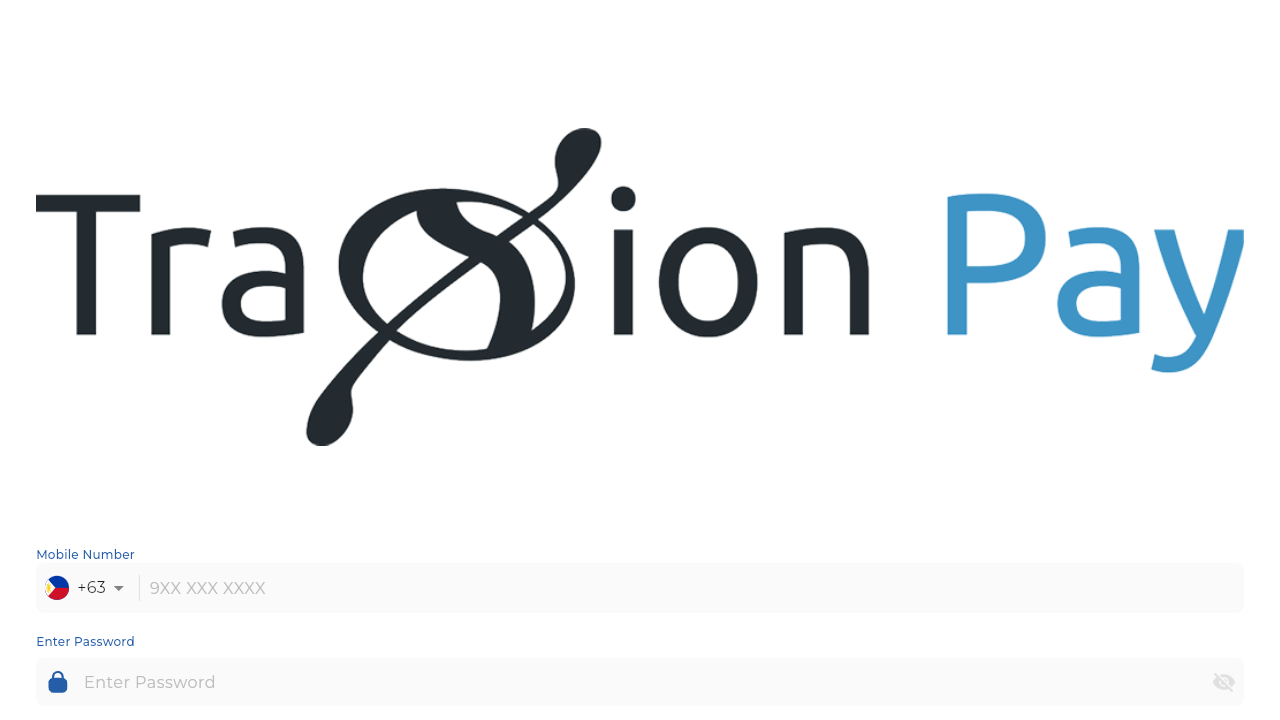

Waited for onboarding screen 7 to load
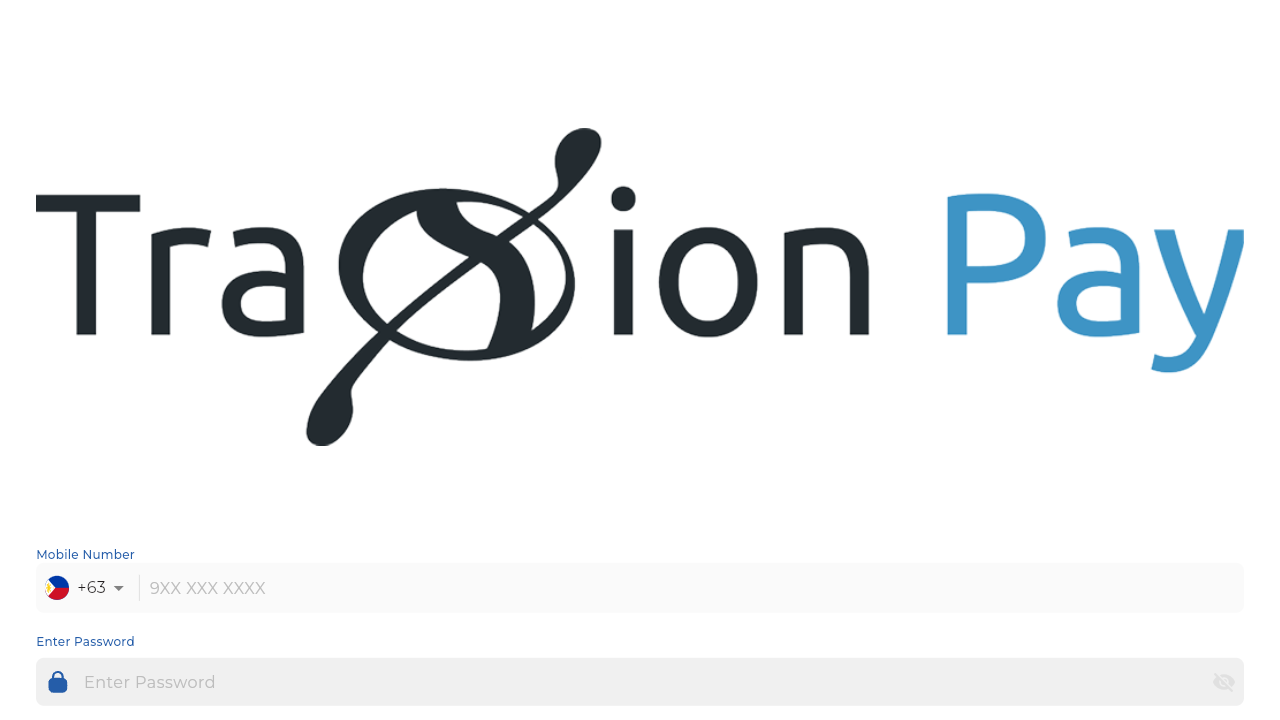

Verified successful navigation to login page after completing onboarding
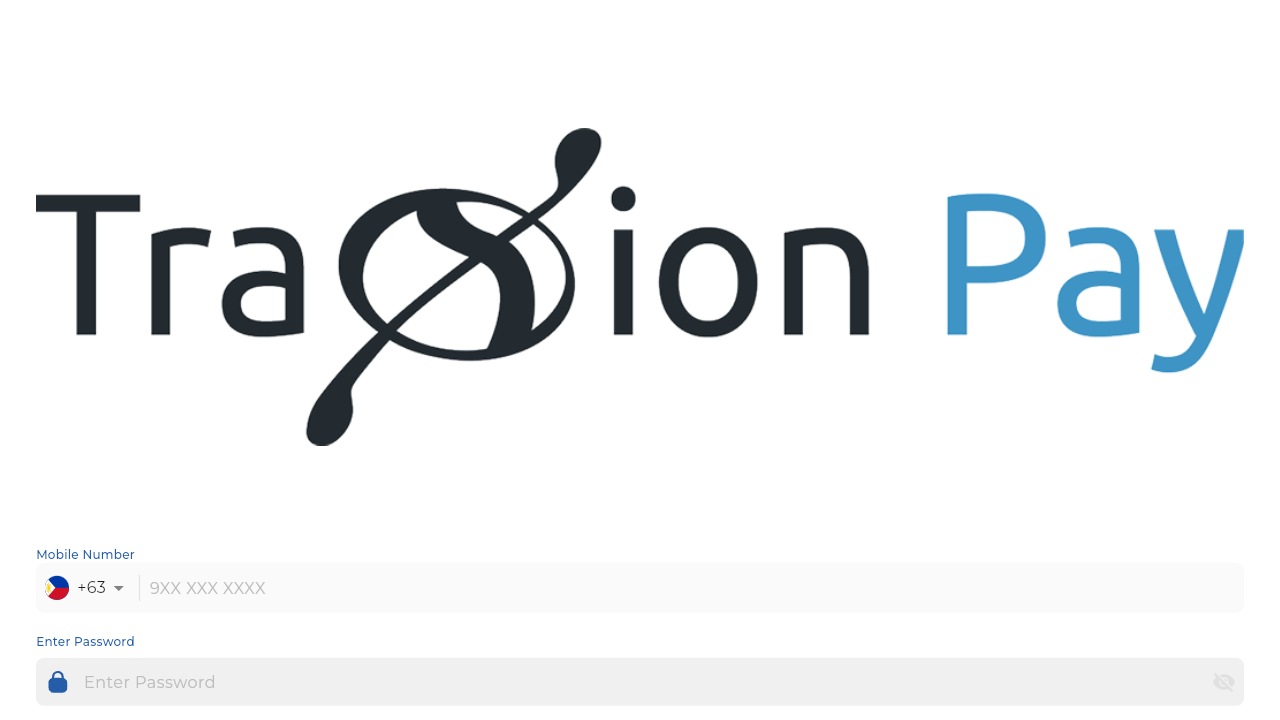

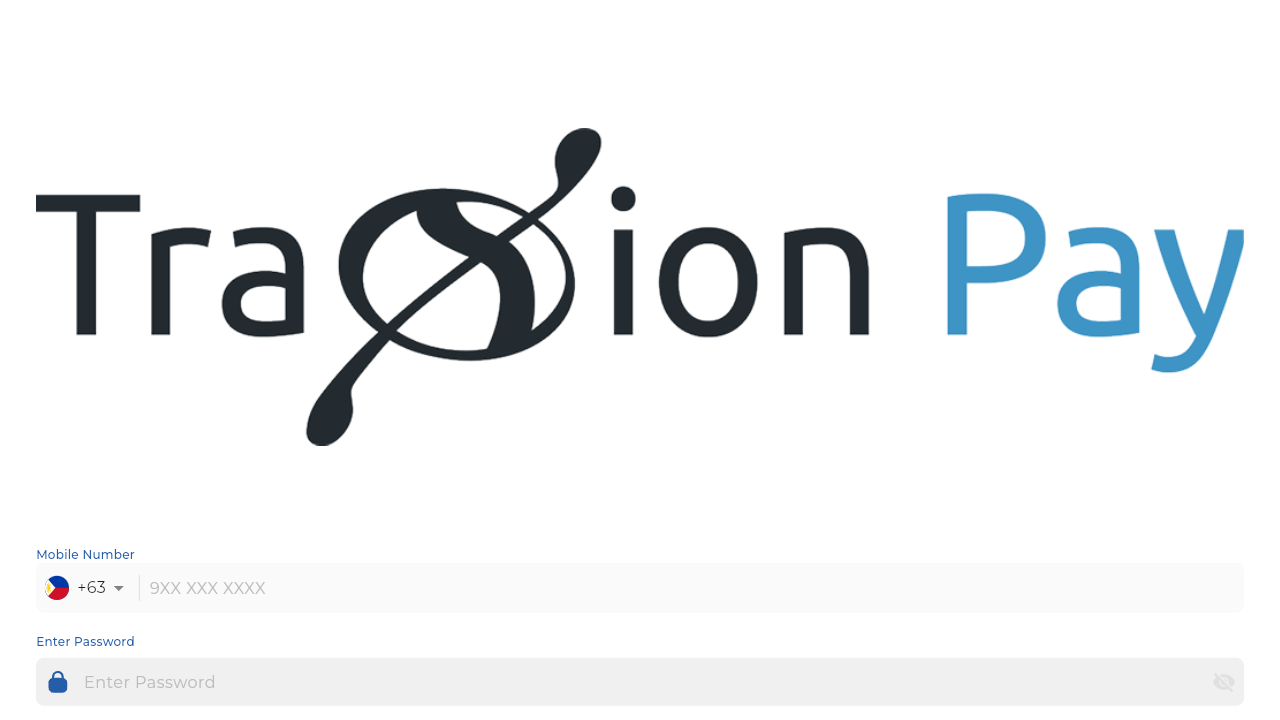